Tests drag and drop functionality by dragging two draggable elements into a drop zone

Starting URL: https://www.lambdatest.com/selenium-playground/drag-and-drop-demo

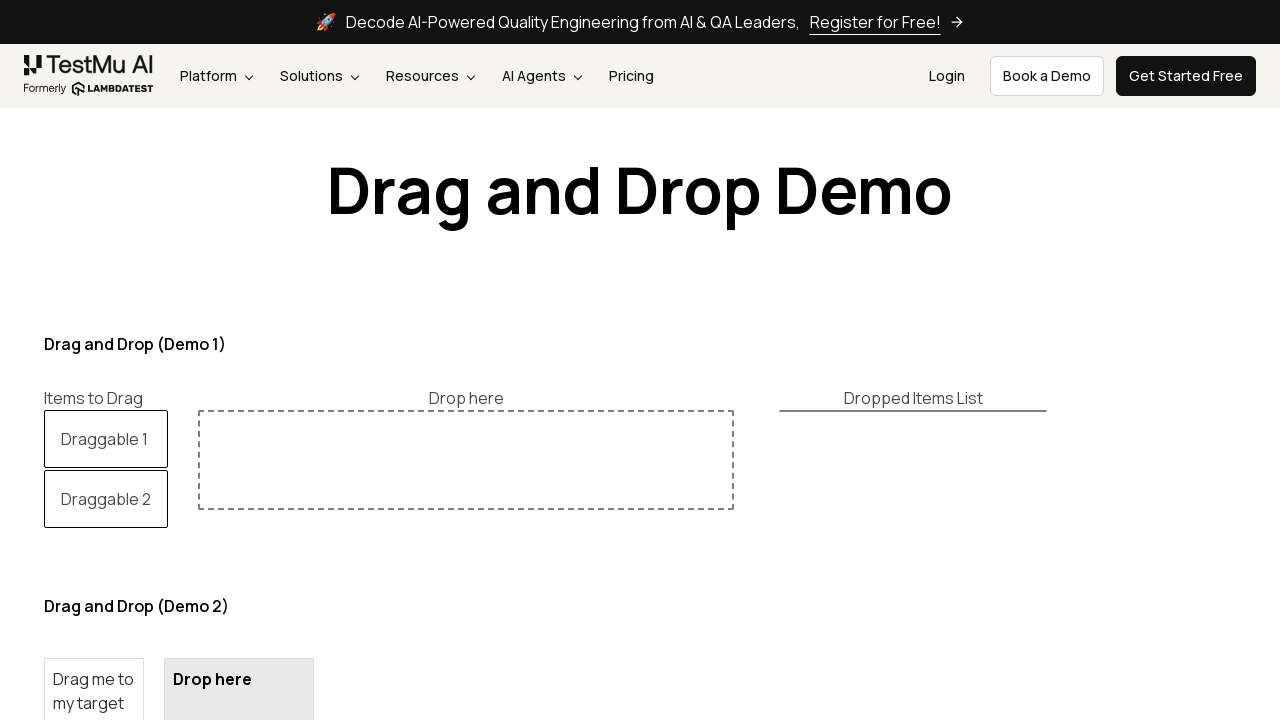

Navigated to drag and drop demo page
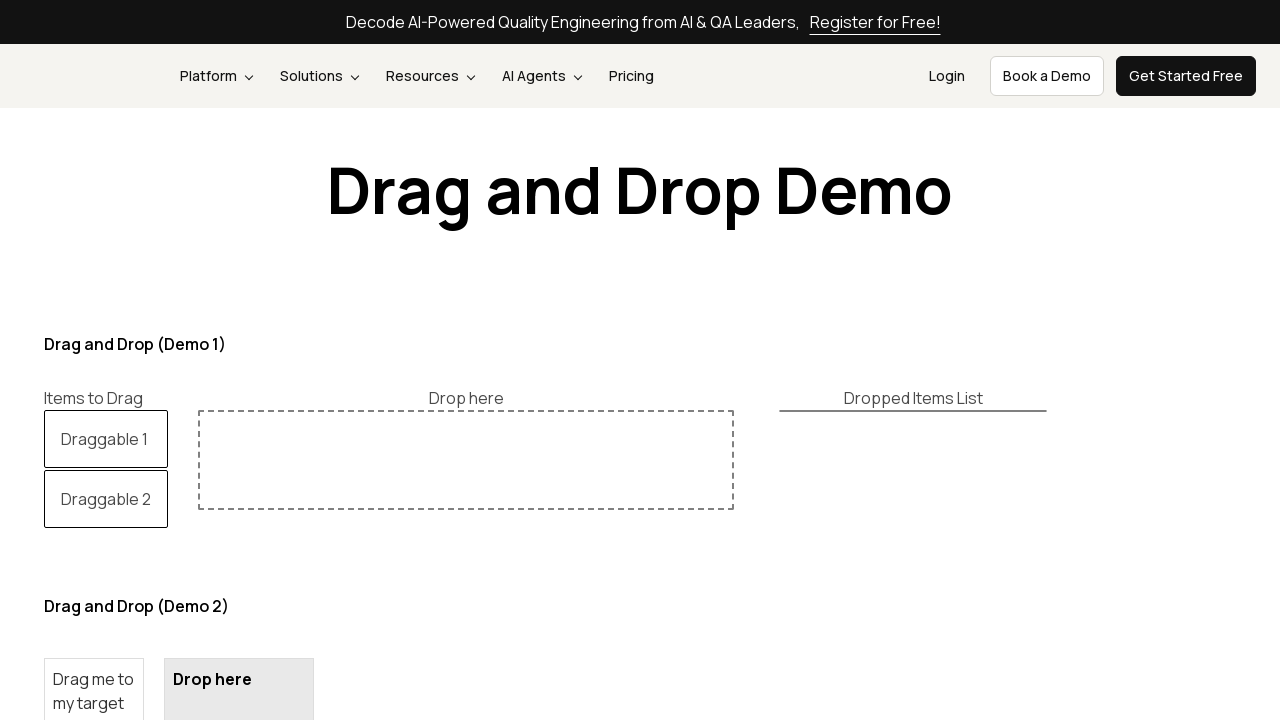

Located Draggable 1 element
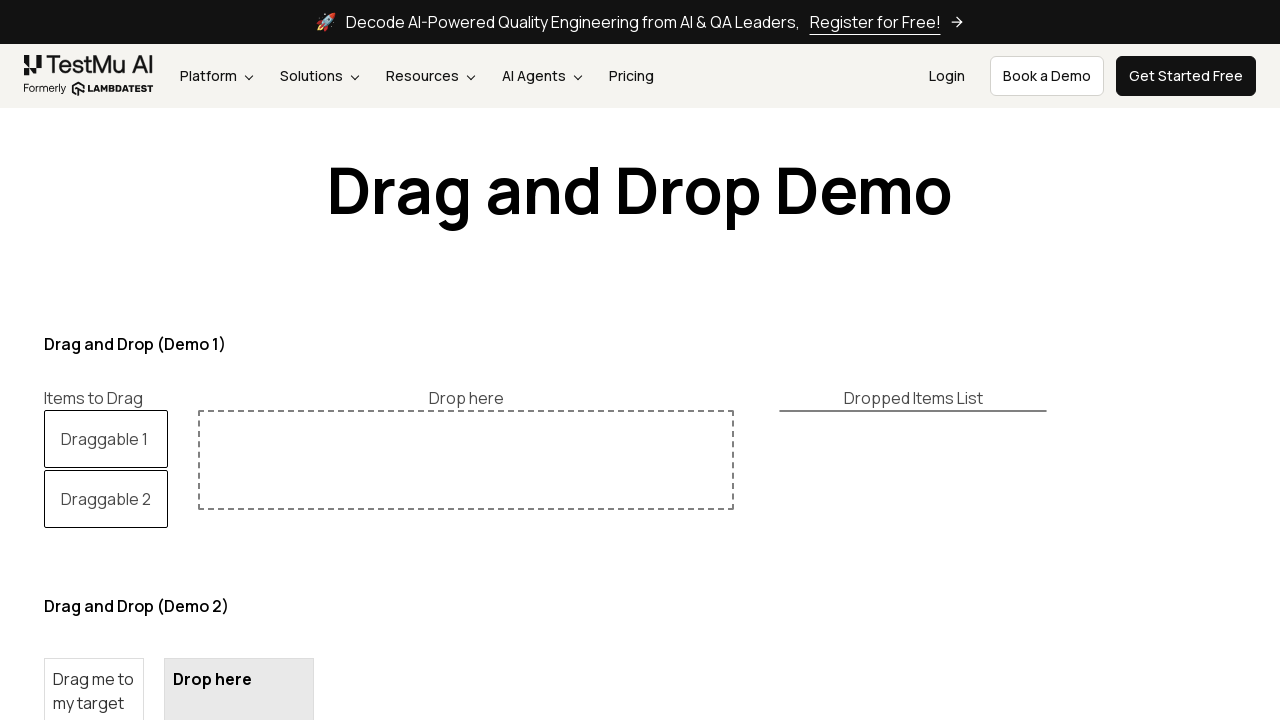

Located Draggable 2 element
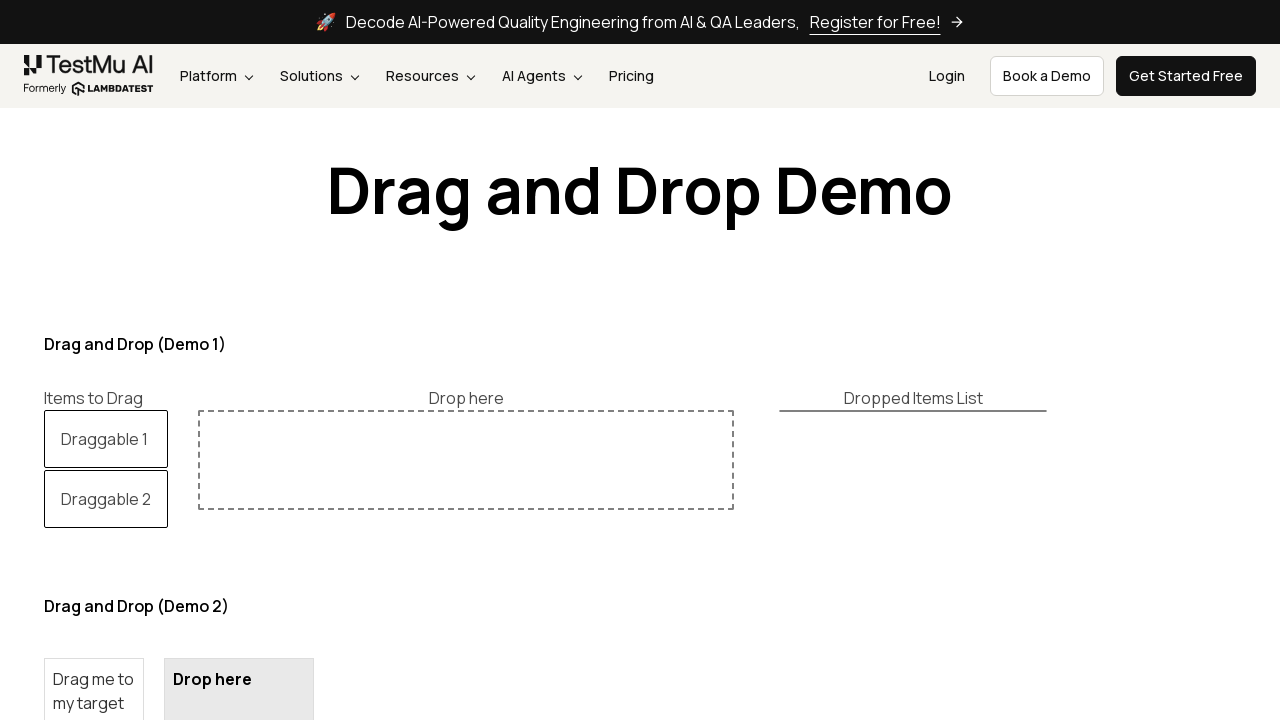

Located drop zone element
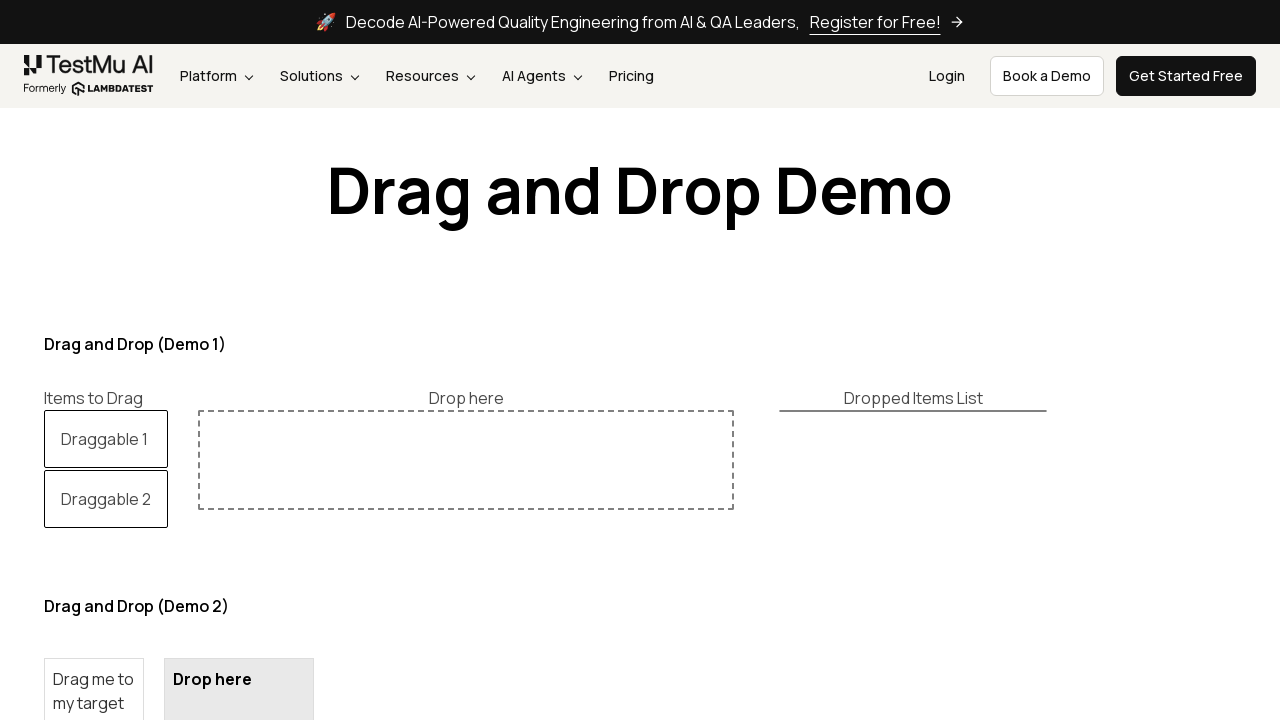

Dragged Draggable 2 into drop zone at (466, 460)
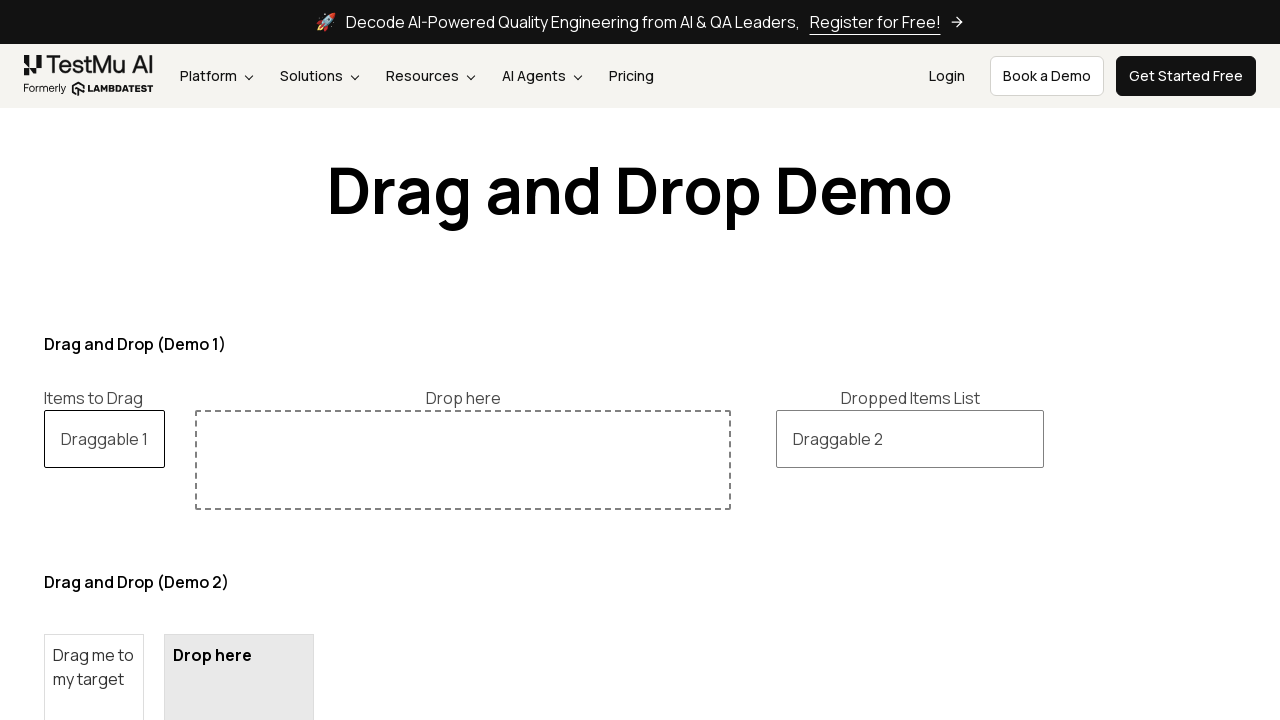

Dragged Draggable 1 into drop zone at (463, 460)
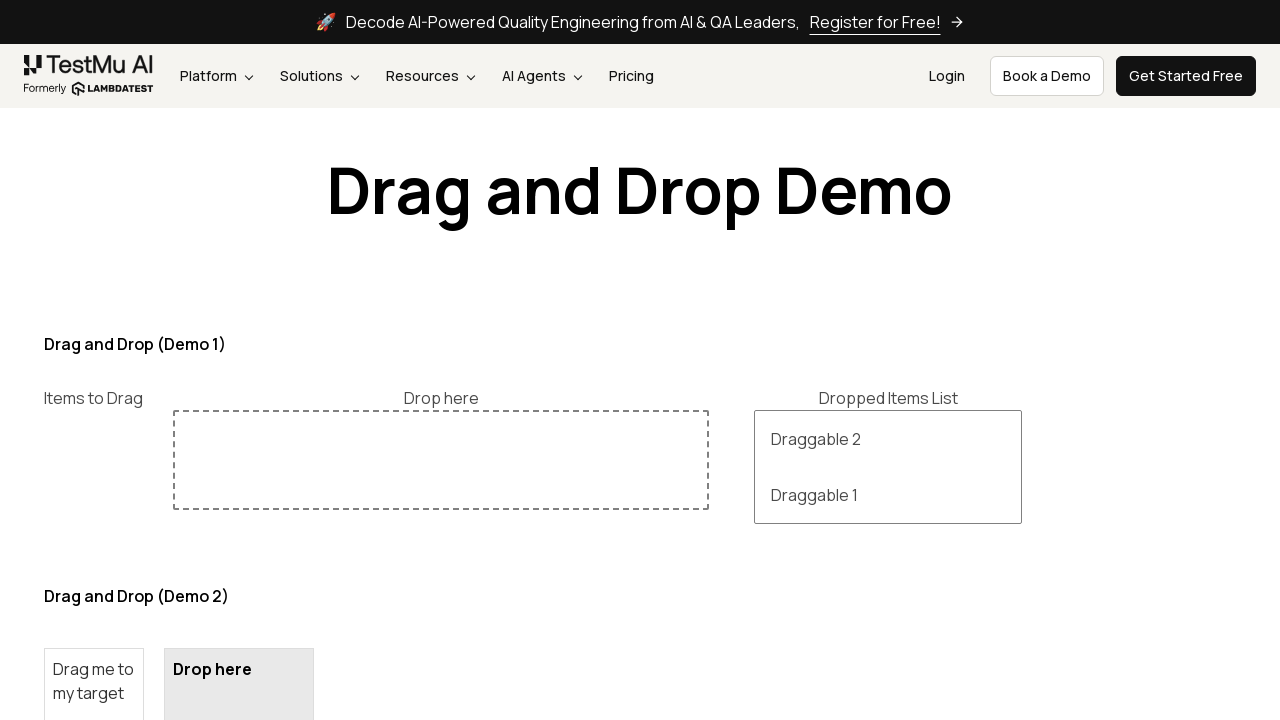

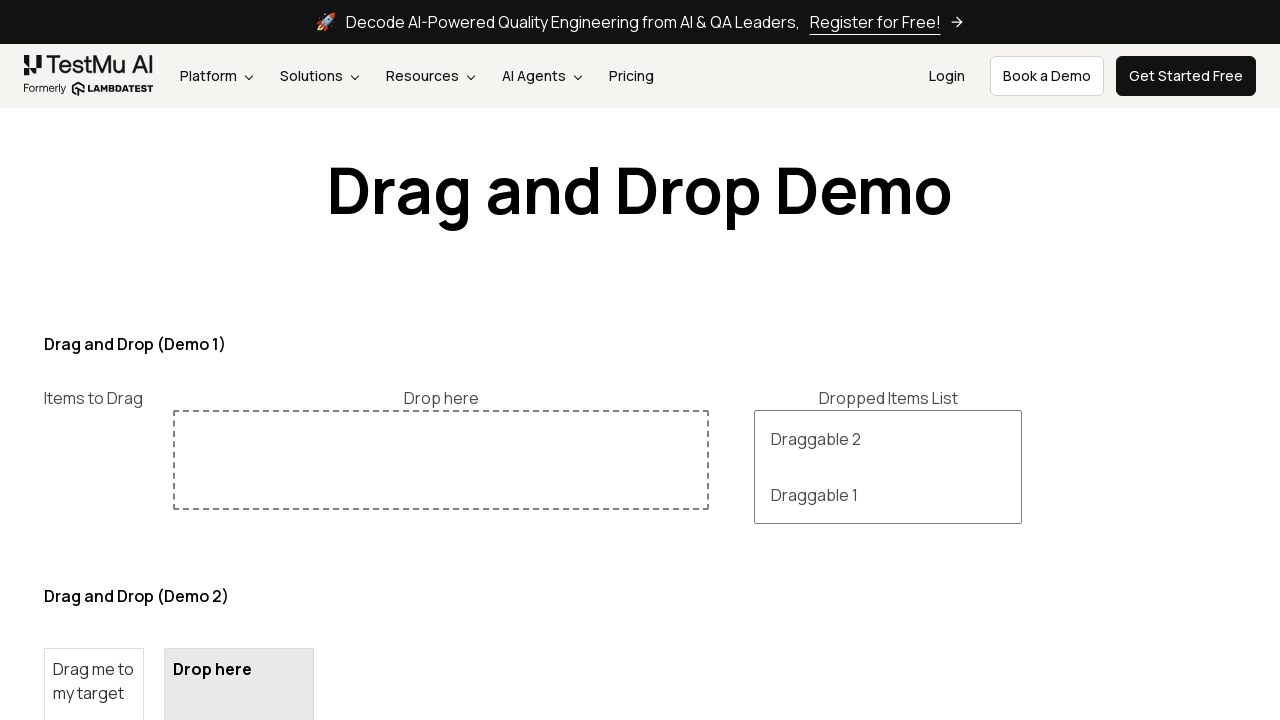